Tests a simple form by filling in first name, last name, city, and country fields using different locator strategies, then submitting the form.

Starting URL: http://suninjuly.github.io/simple_form_find_task.html

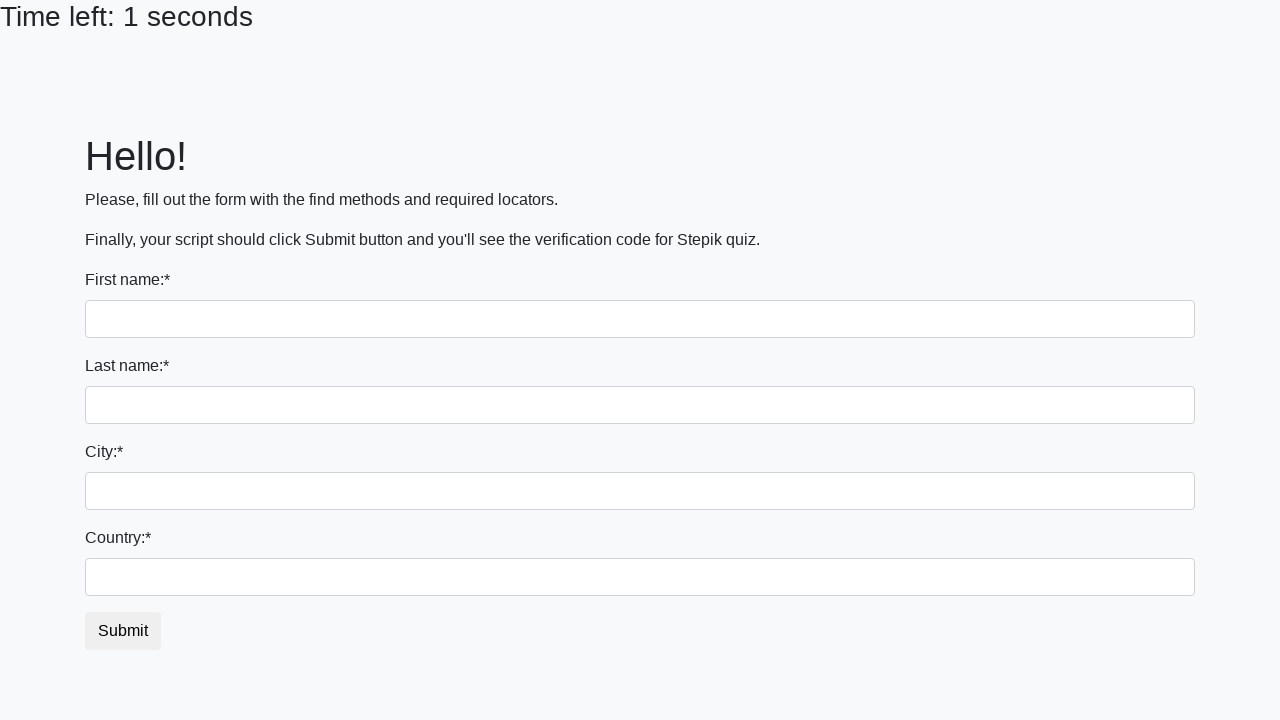

Filled first name field with 'Ivan' using input tag selector on input
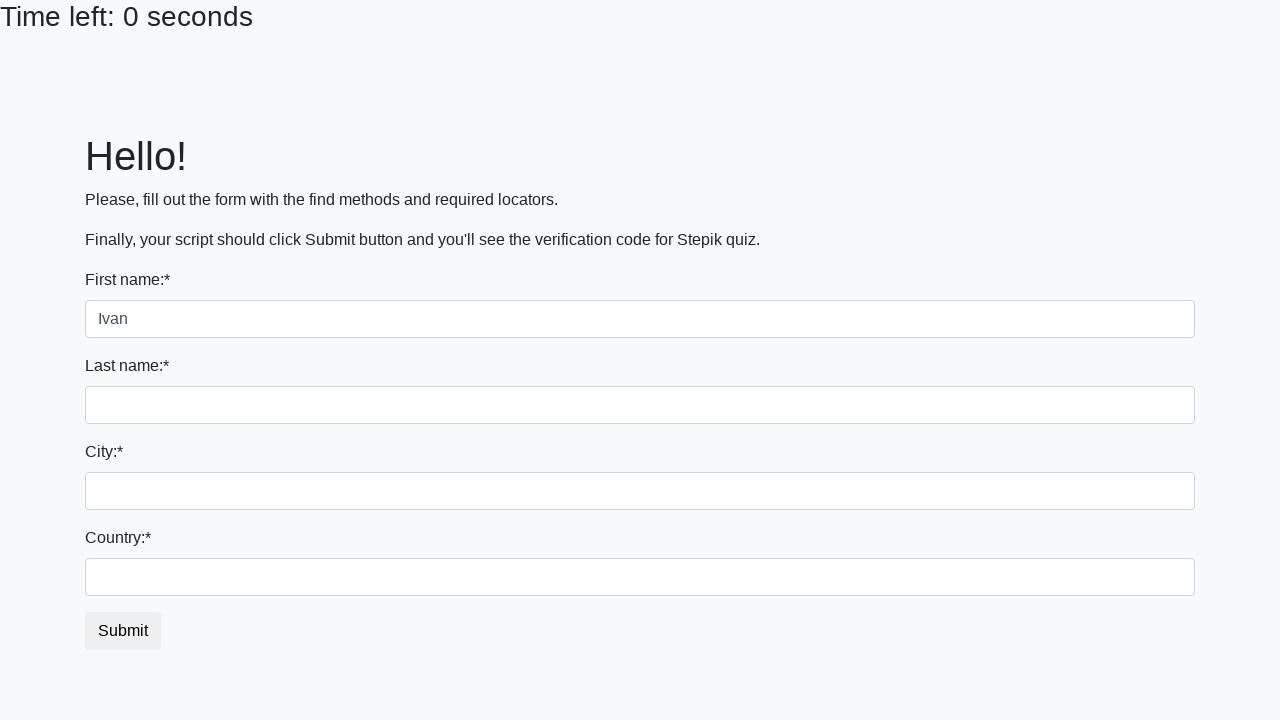

Filled last name field with 'Petrov' using name attribute selector on input[name='last_name']
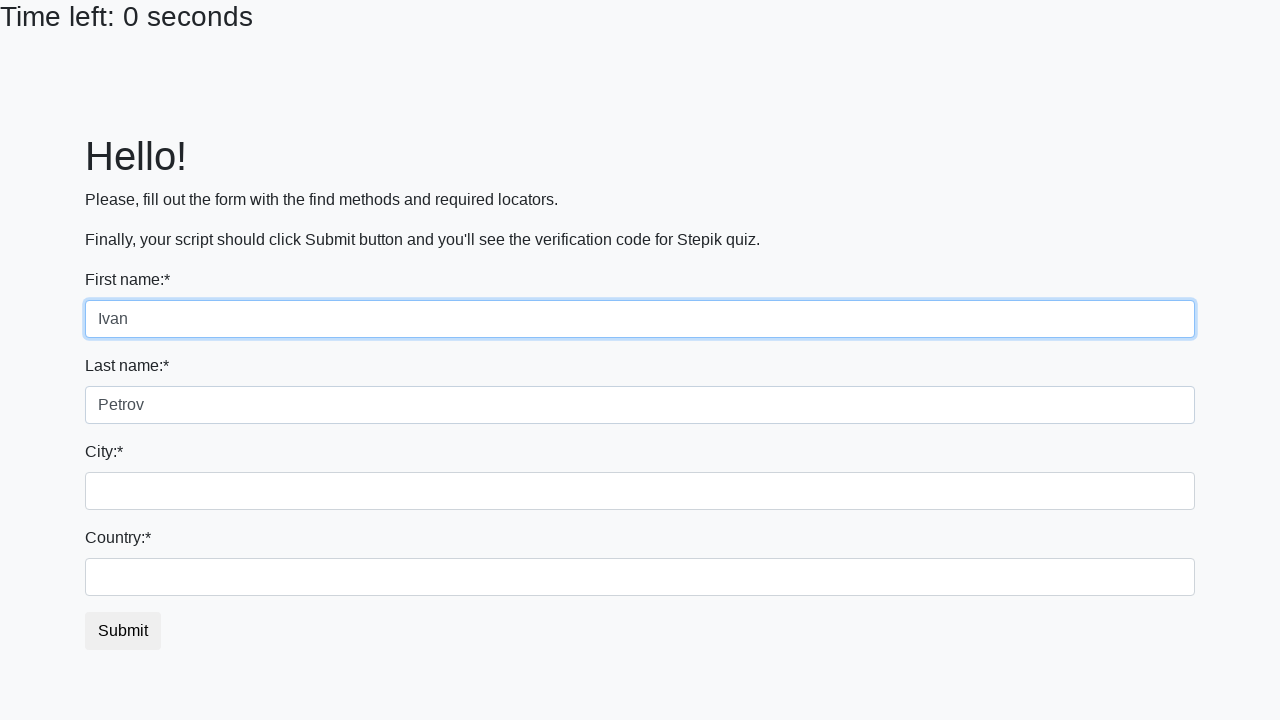

Filled city field with 'Smolensk' using class name selector on .city
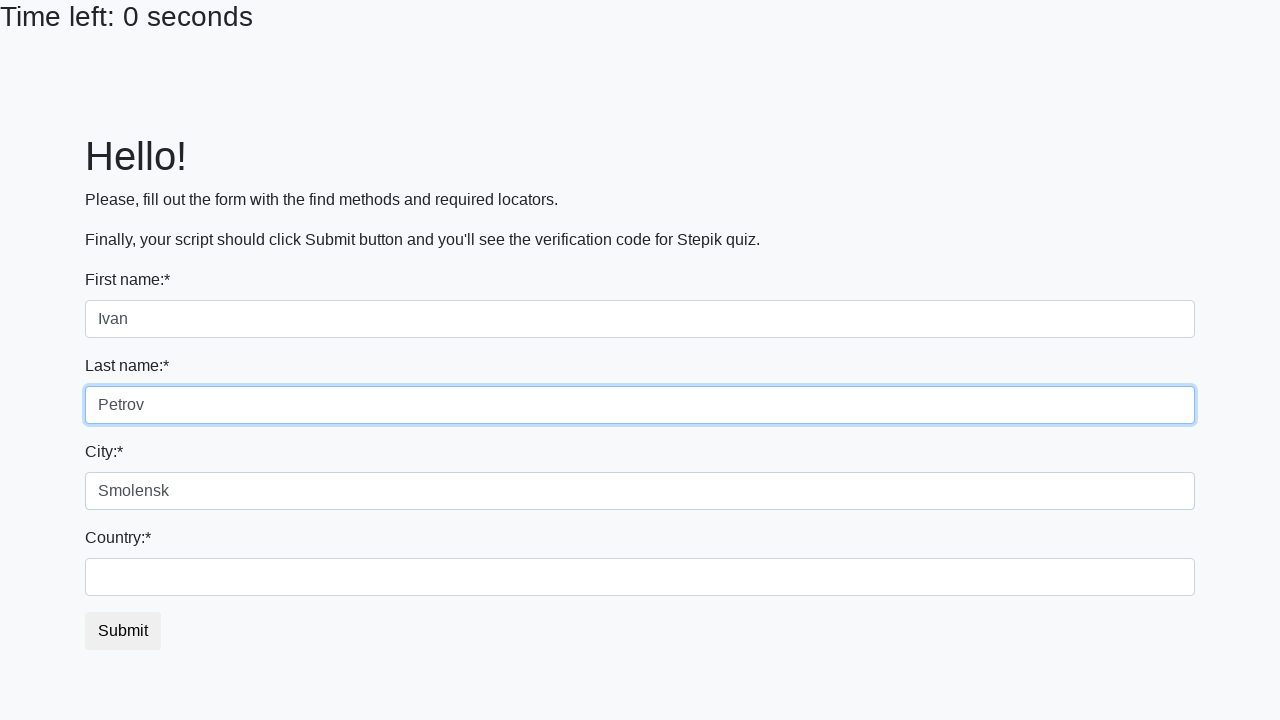

Filled country field with 'Russia' using ID selector on #country
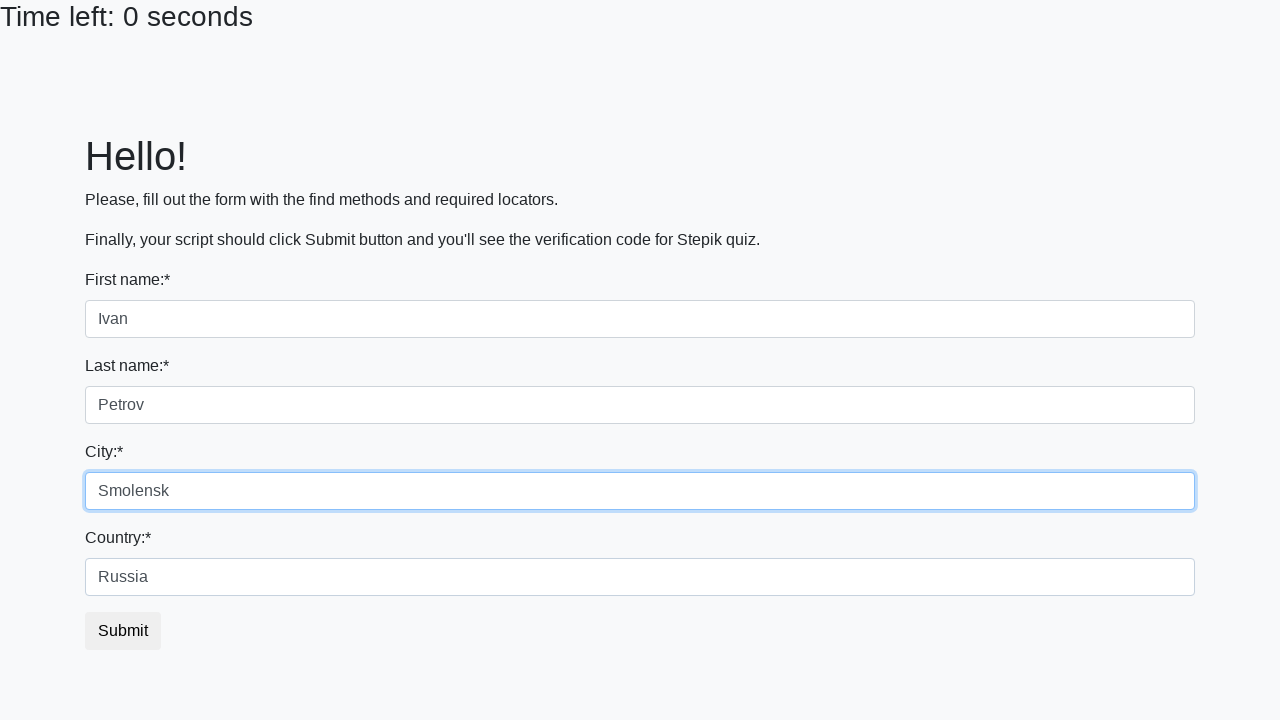

Clicked submit button to submit the form at (123, 631) on button.btn
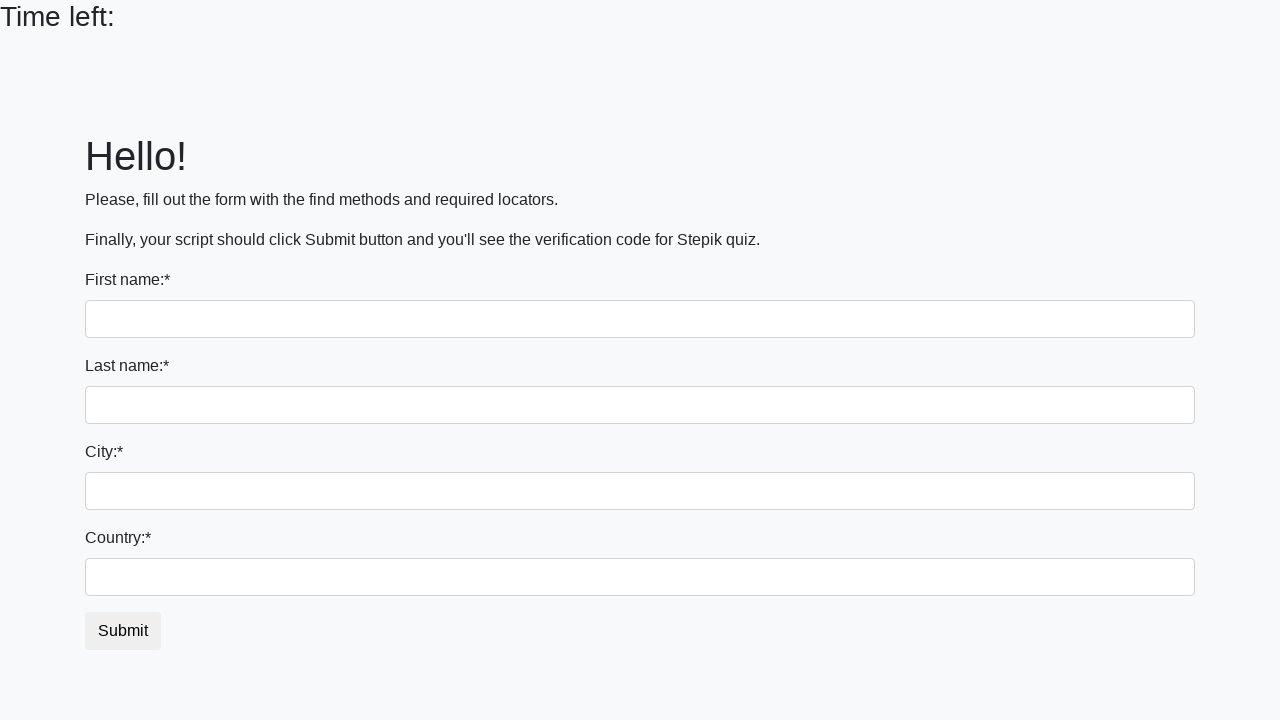

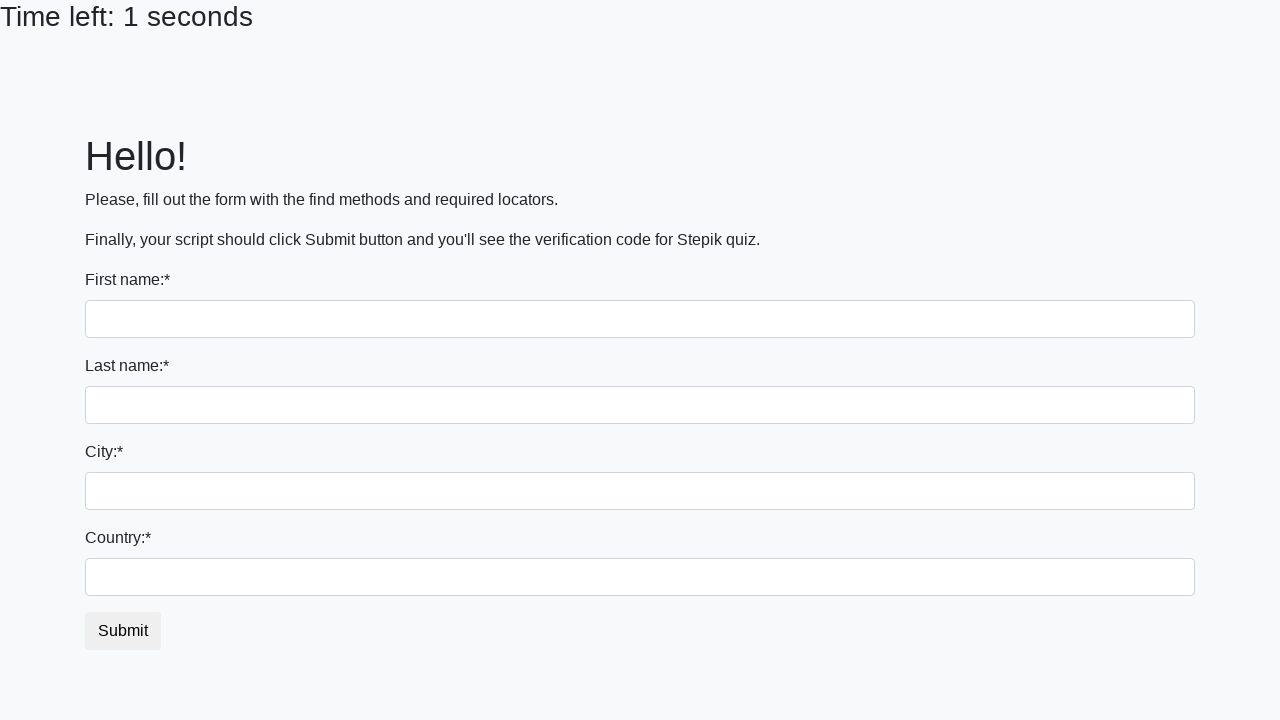